Searches for "ca" vegetables and verifies that the displayed prices match expected values for each vegetable

Starting URL: https://rahulshettyacademy.com/seleniumPractise/#/

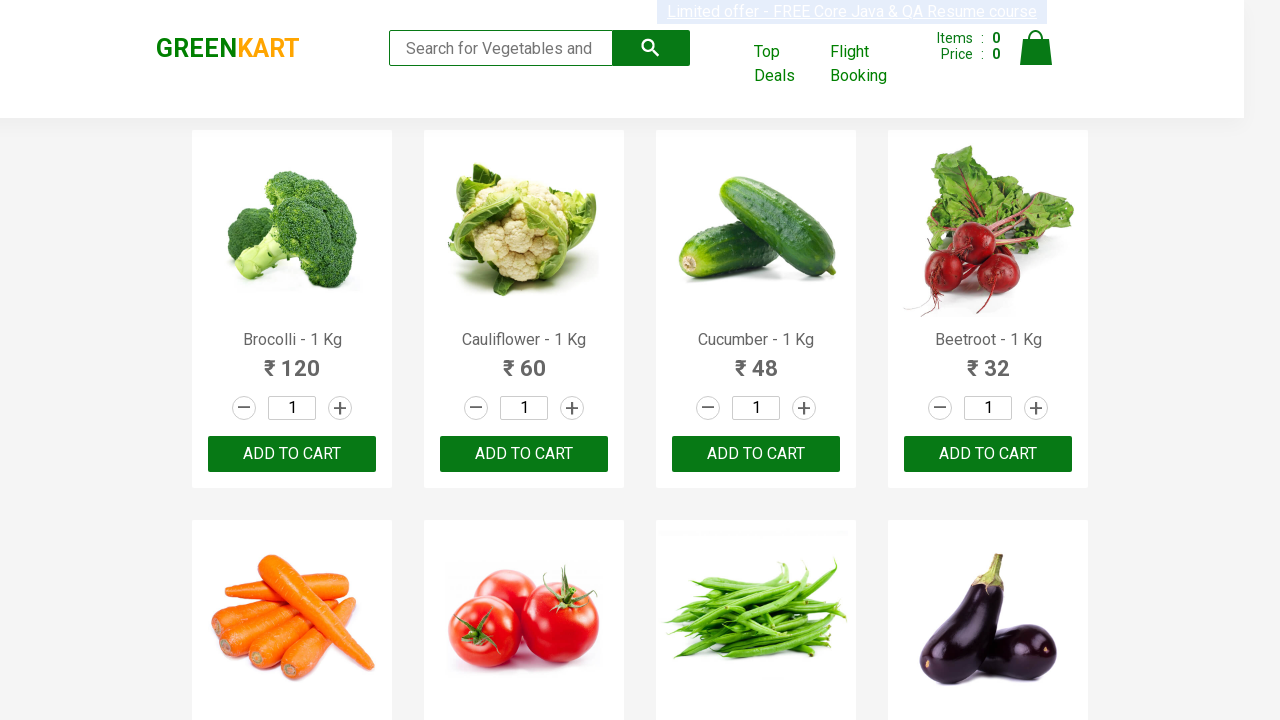

Filled search field with 'ca' to find vegetables on input.search-keyword
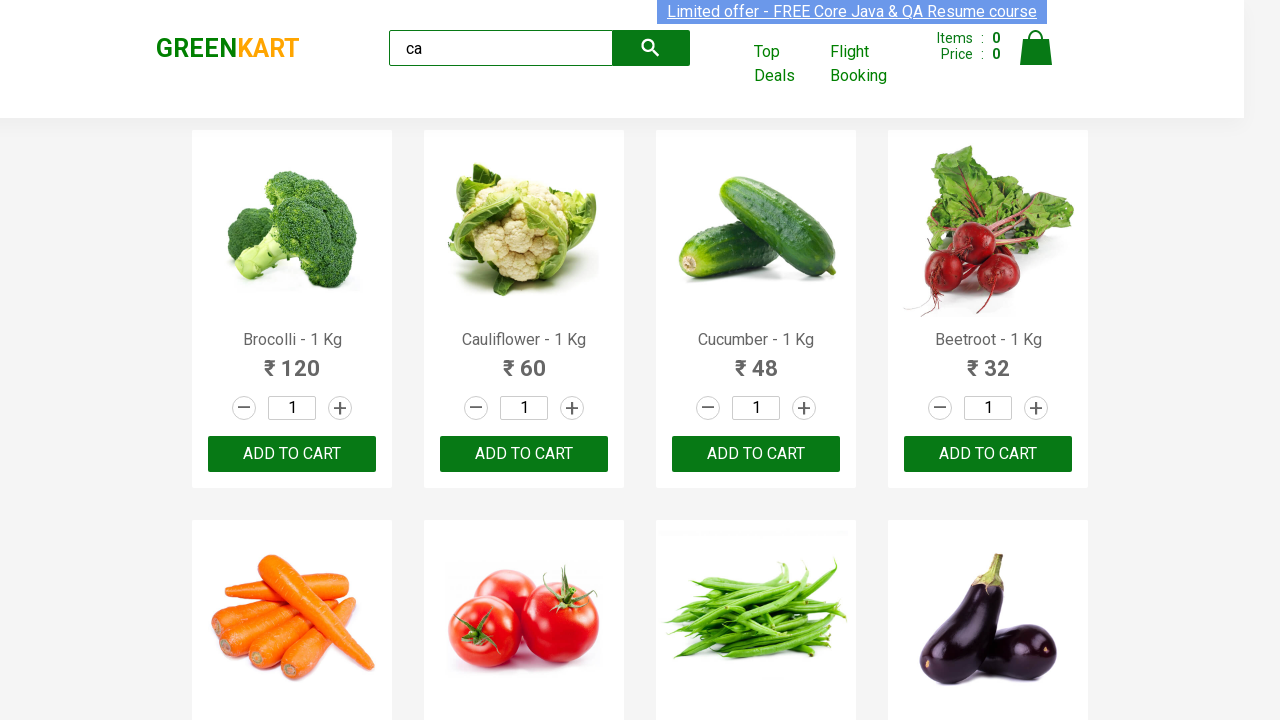

Waited for search results to update
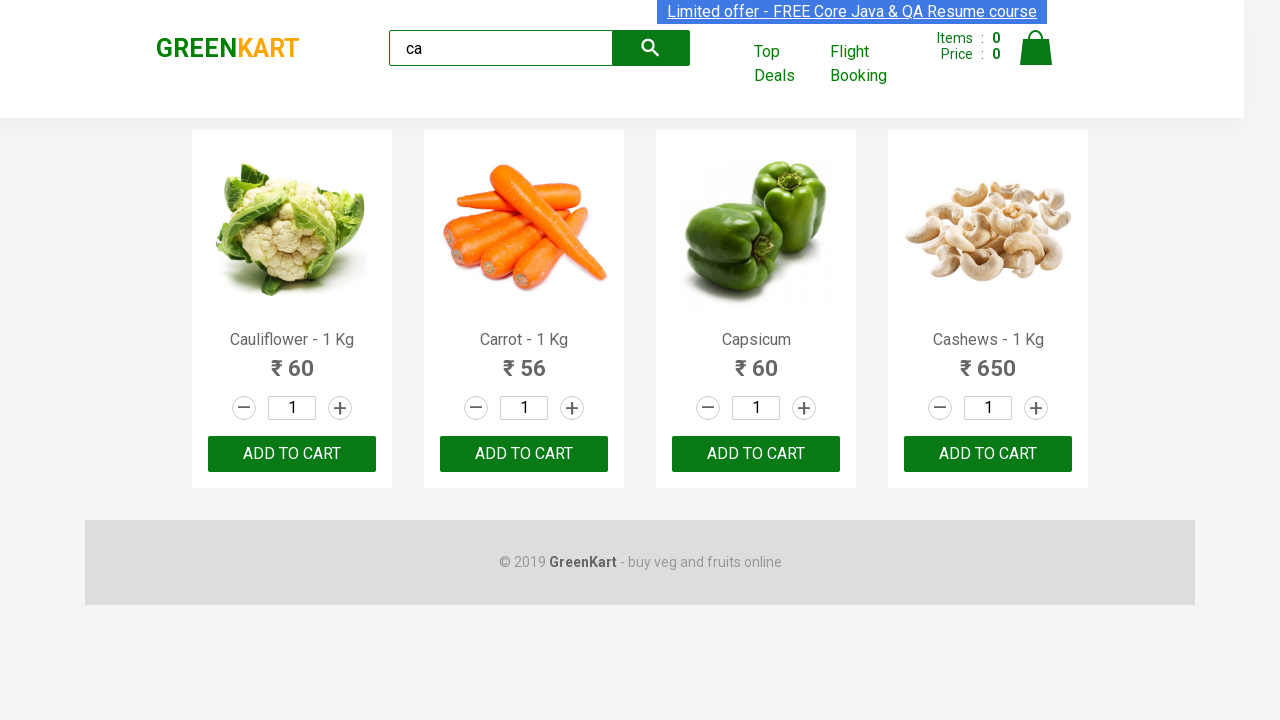

Products loaded on the page
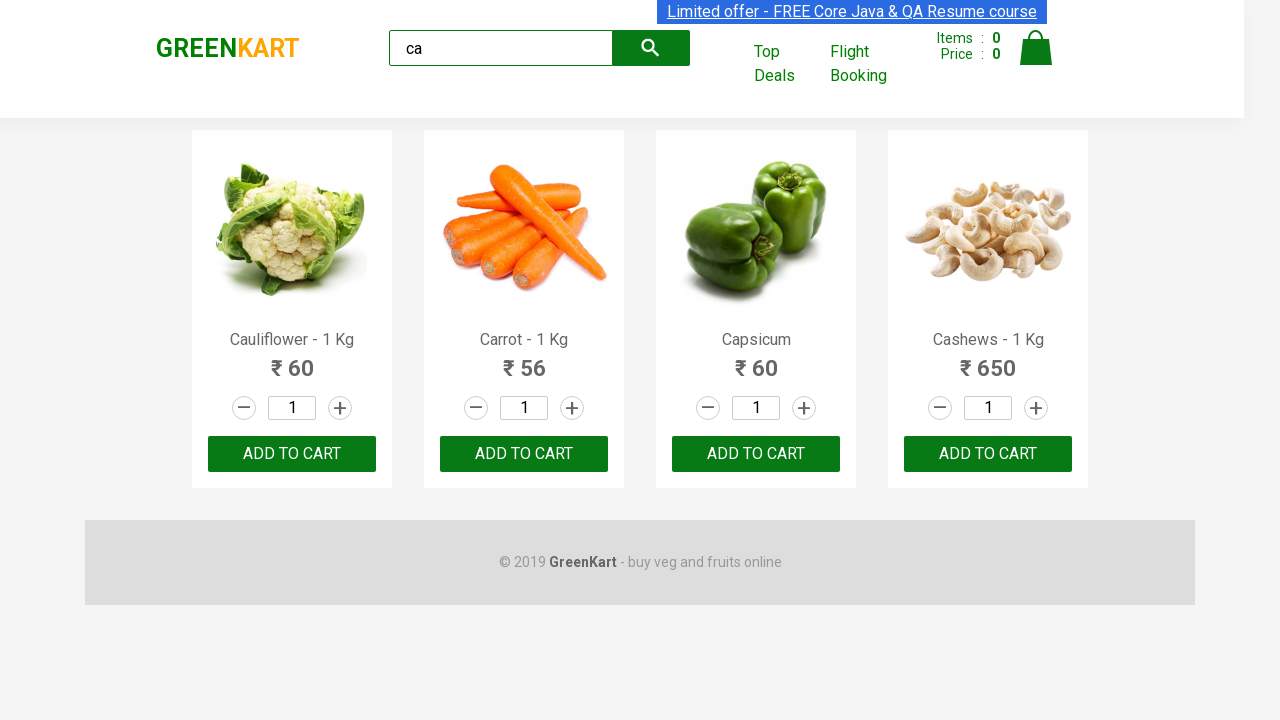

Verified Cauliflower price is 60 (expected 60)
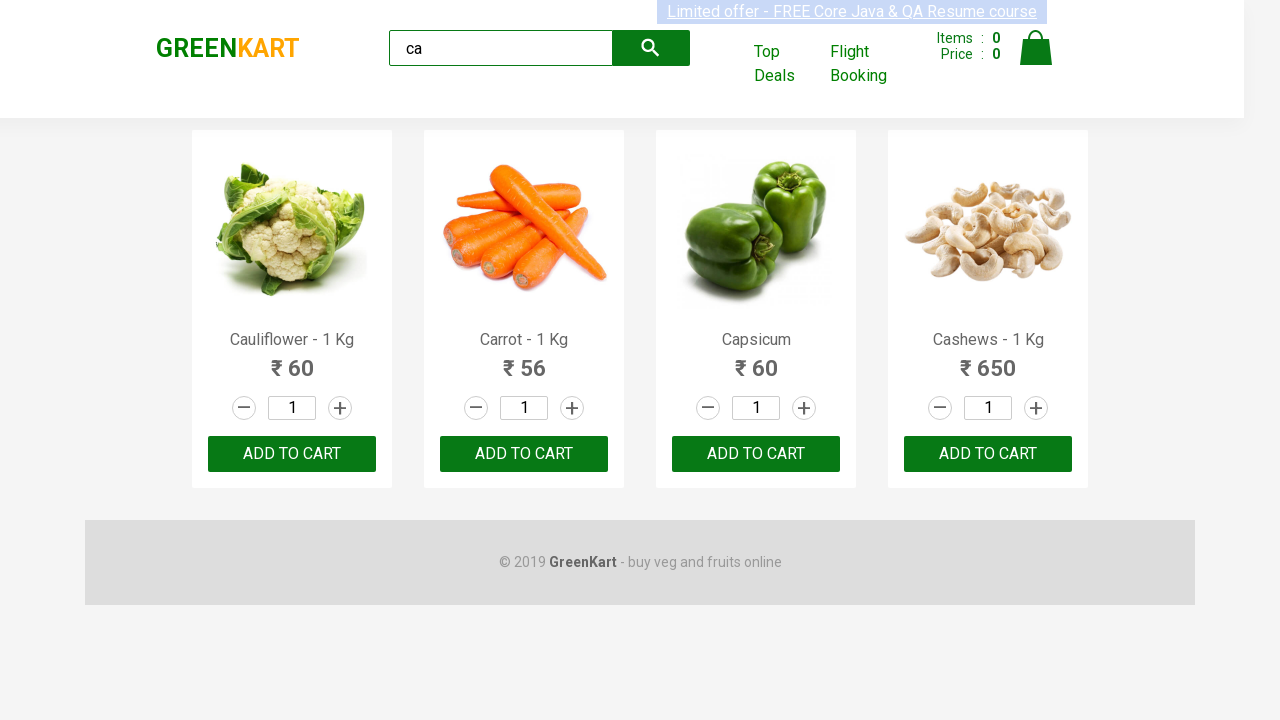

Verified Carrot price is 56 (expected 56)
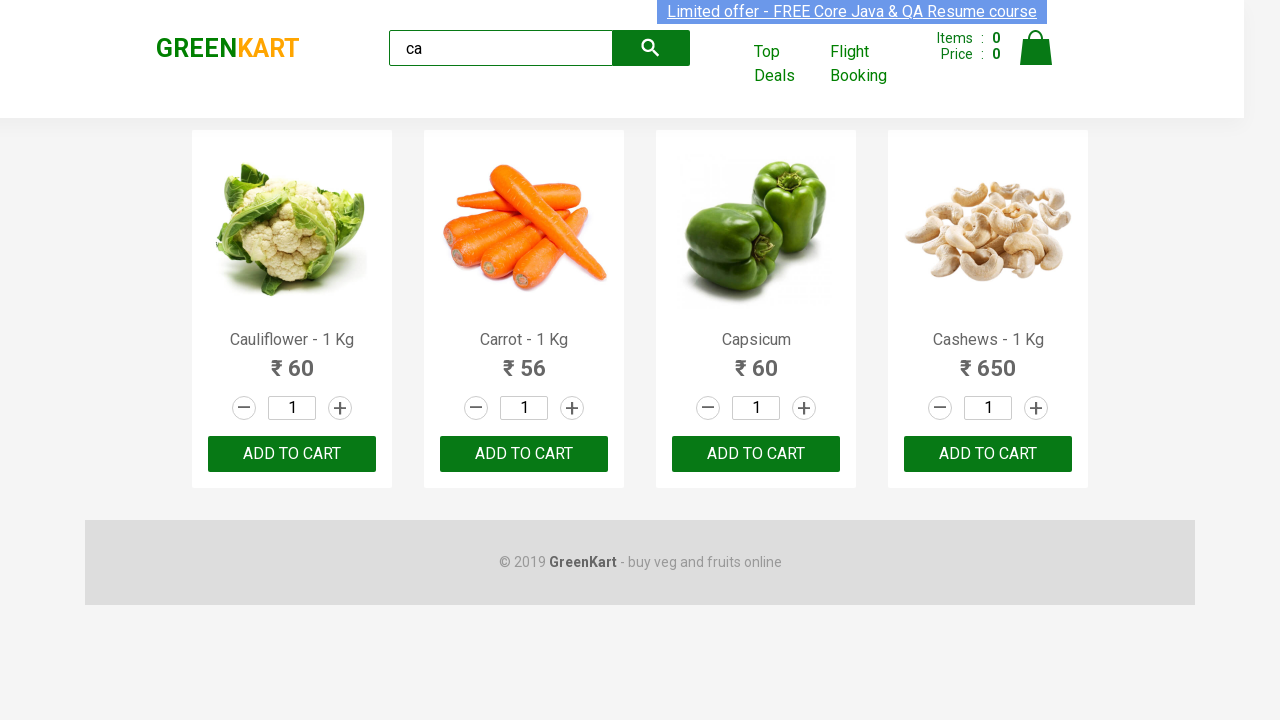

Verified Capsicum price is 60 (expected 60)
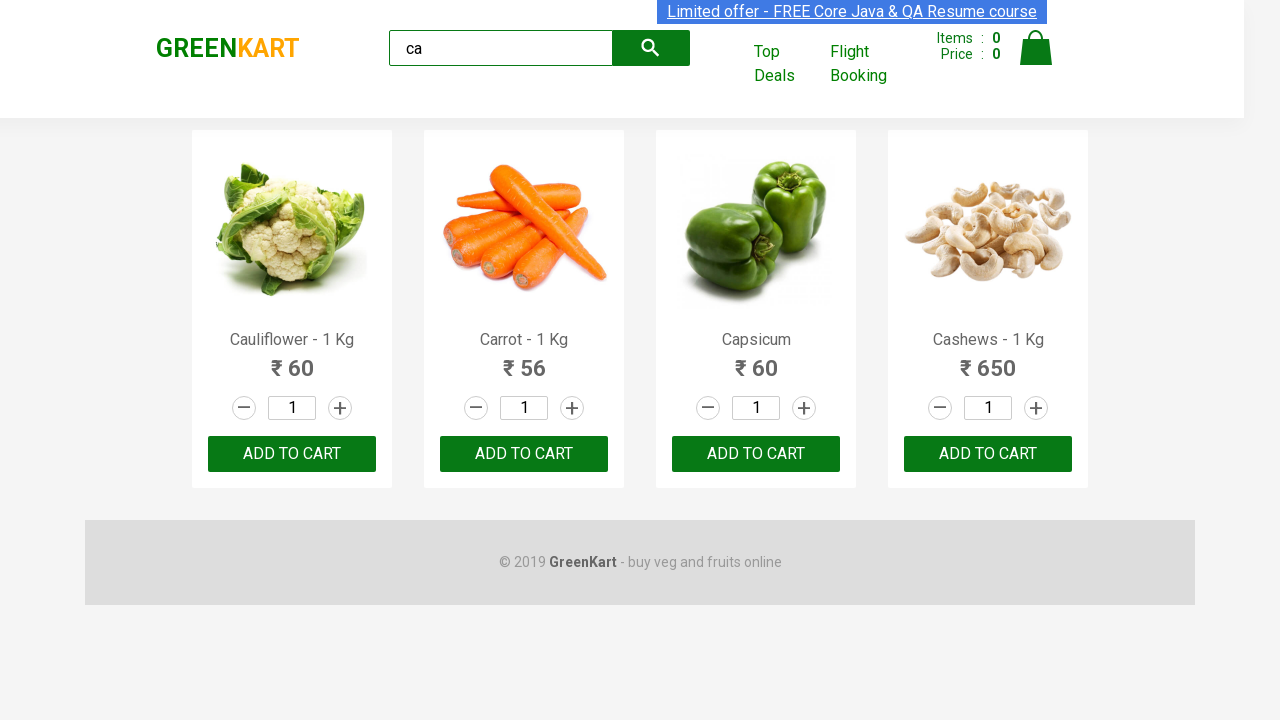

Verified Cashews price is 650 (expected 650)
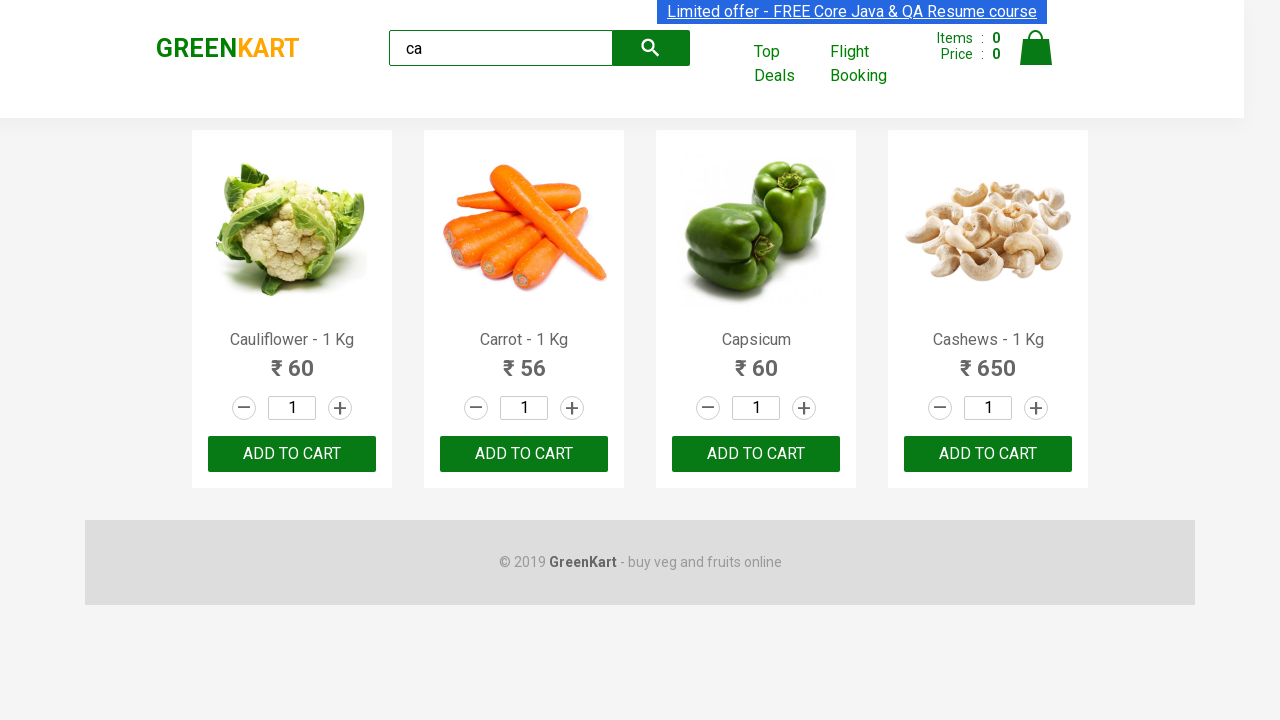

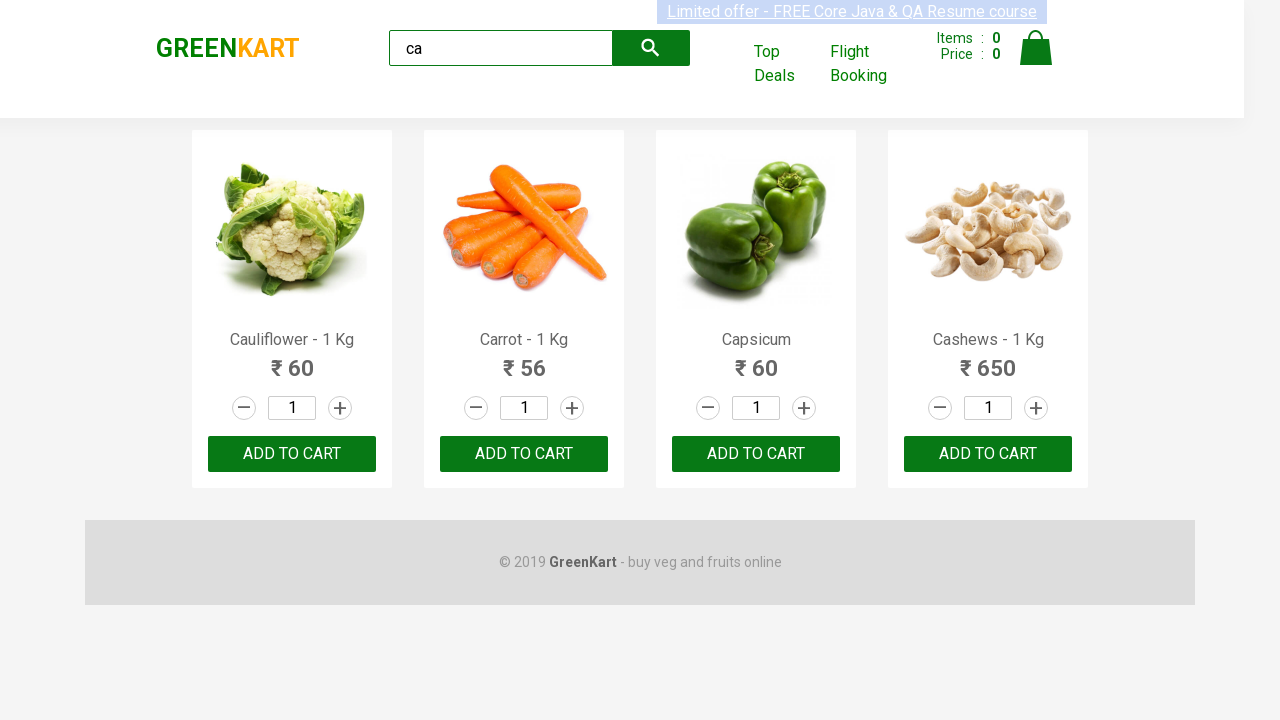